Tests two types of datepickers: first fills a date directly into an enabled datepicker input, then navigates through the calendar UI to select July 7, 2026 for a disabled input datepicker.

Starting URL: https://demo.automationtesting.in/Datepicker.html

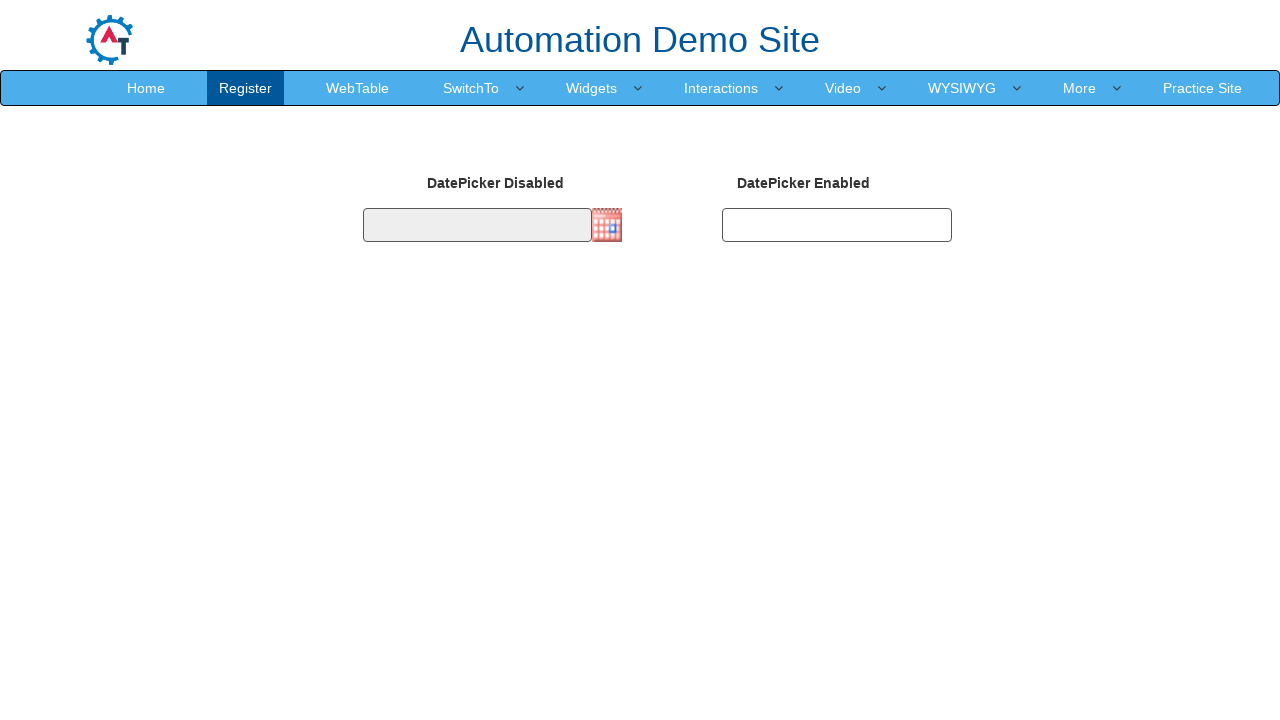

Filled enabled datepicker with date 01/08/2025 on #datepicker2
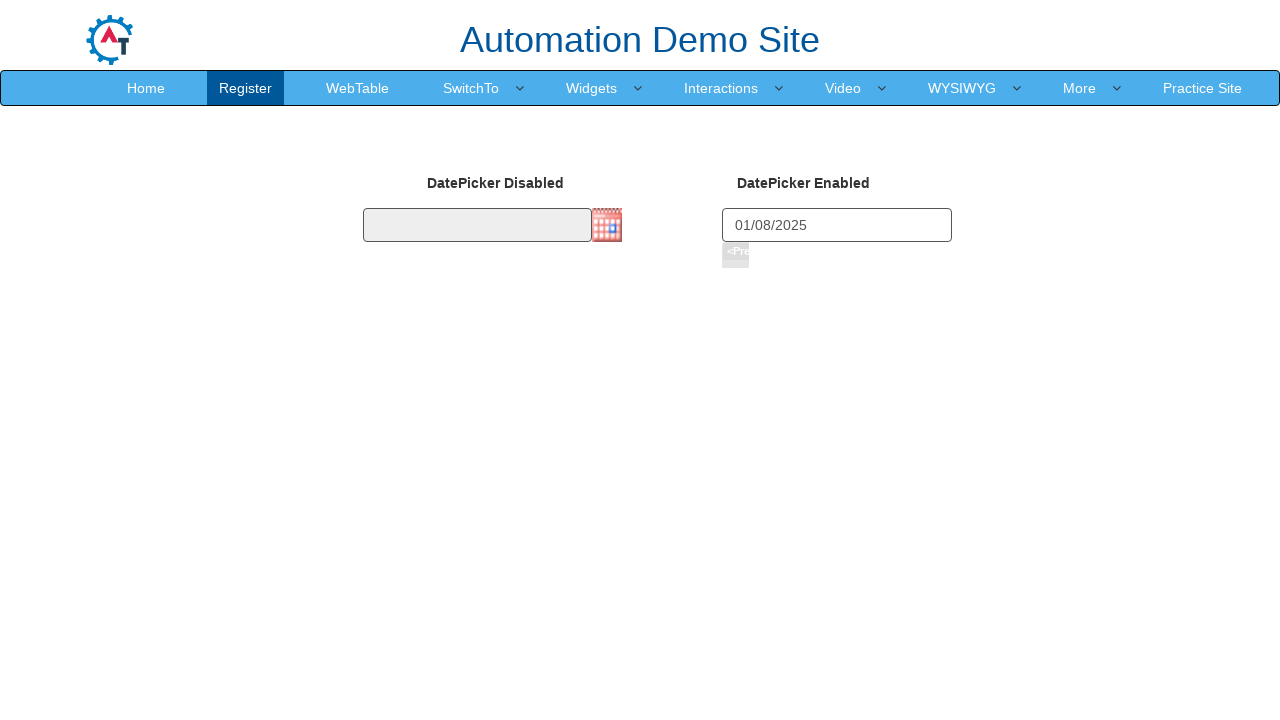

Waited 2000ms for datepicker to process
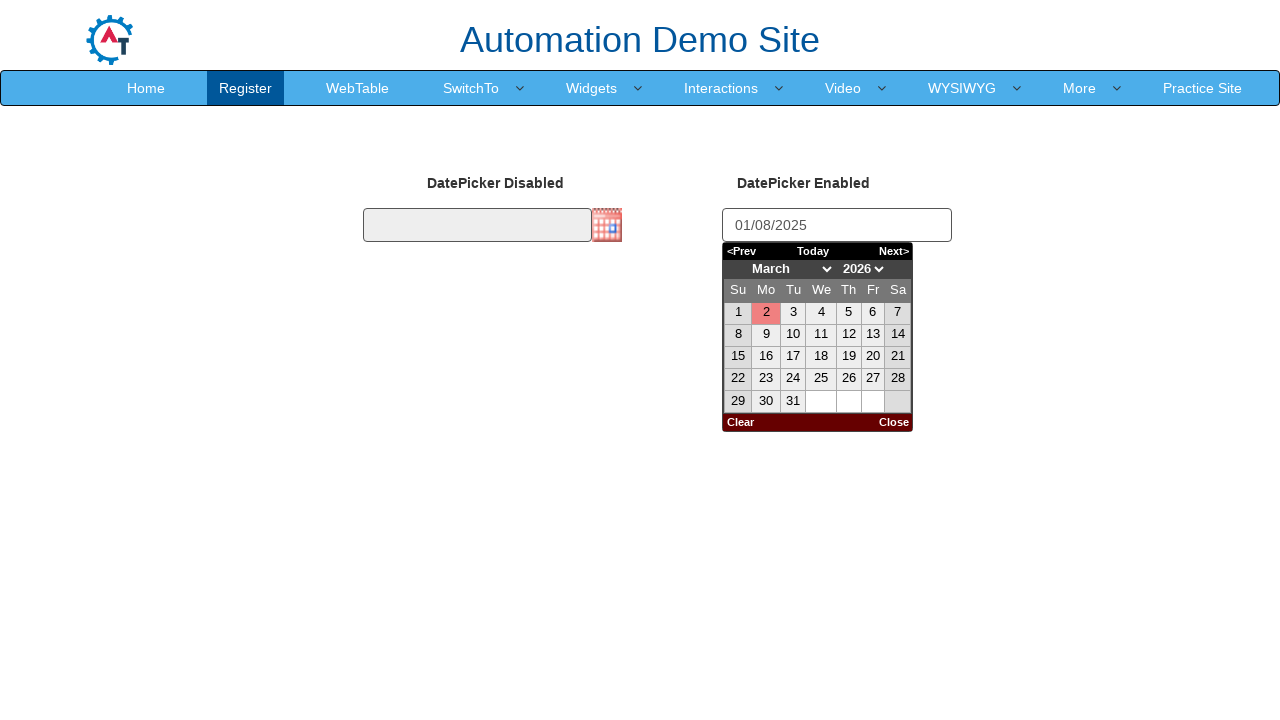

Clicked disabled datepicker to open calendar at (477, 225) on #datepicker1
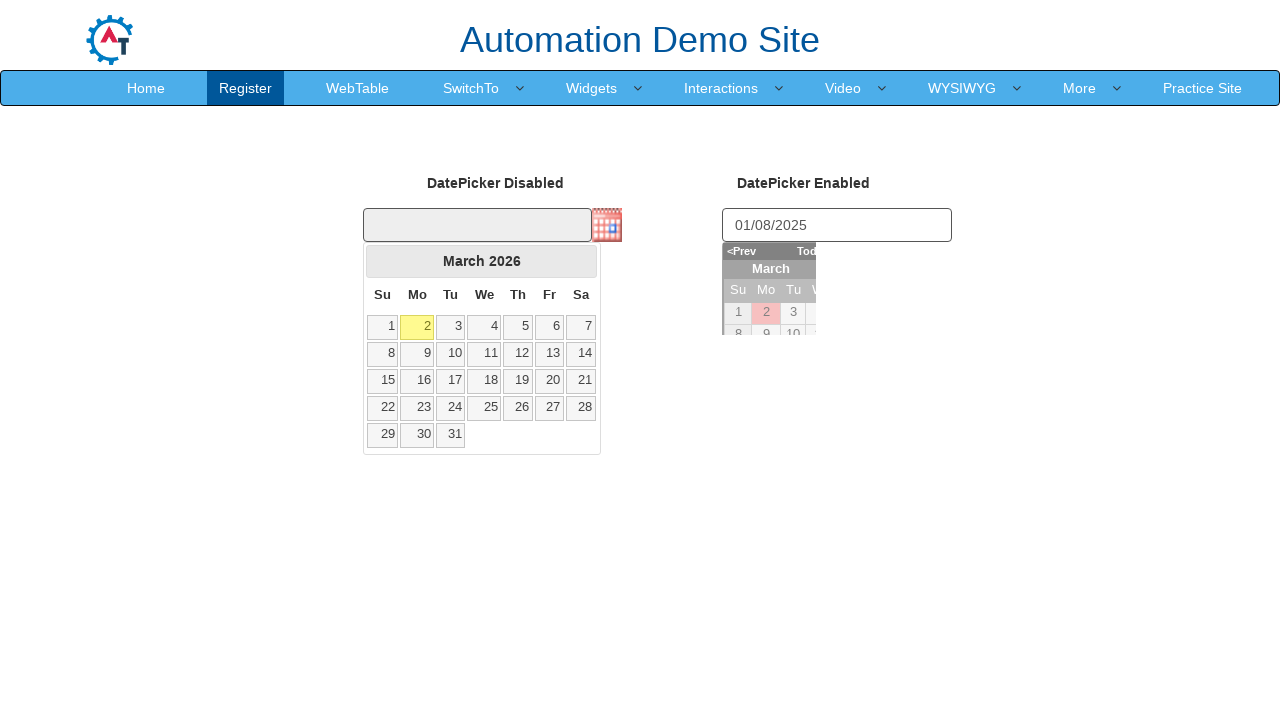

Navigated to next month (currently at March 2026) at (581, 261) on [title="Next"]
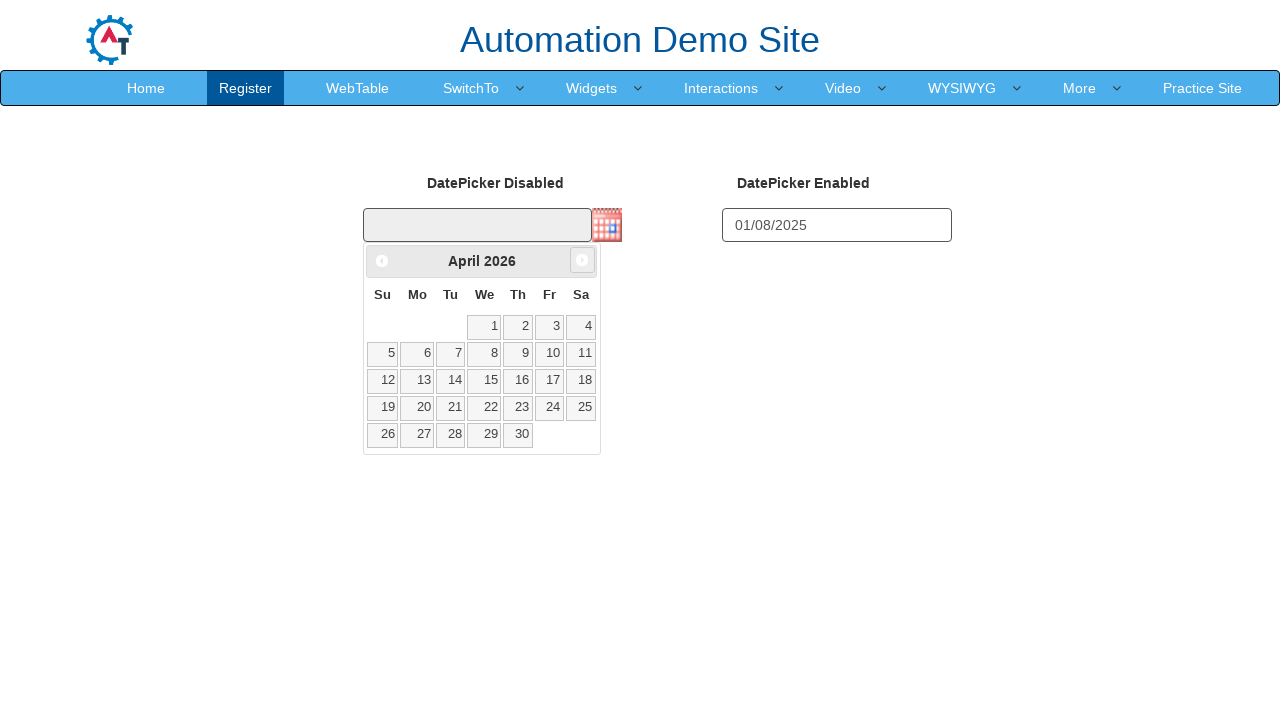

Navigated to next month (currently at April 2026) at (582, 260) on [title="Next"]
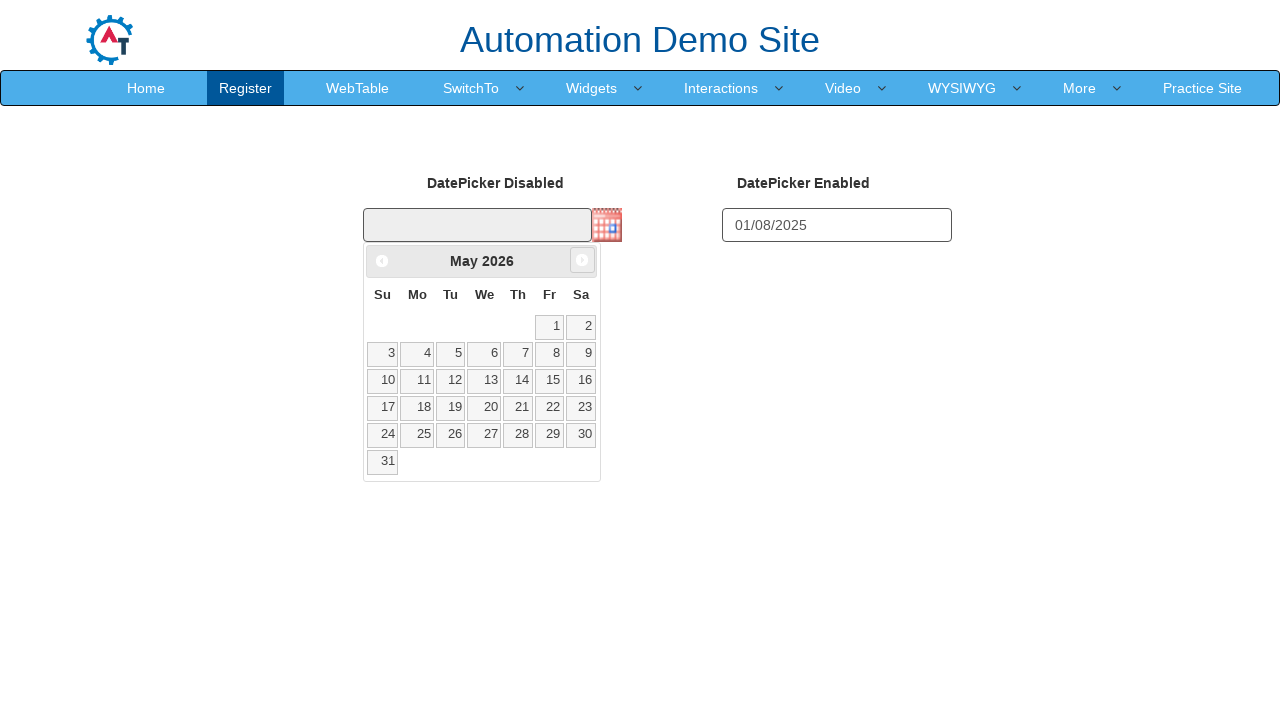

Navigated to next month (currently at May 2026) at (582, 260) on [title="Next"]
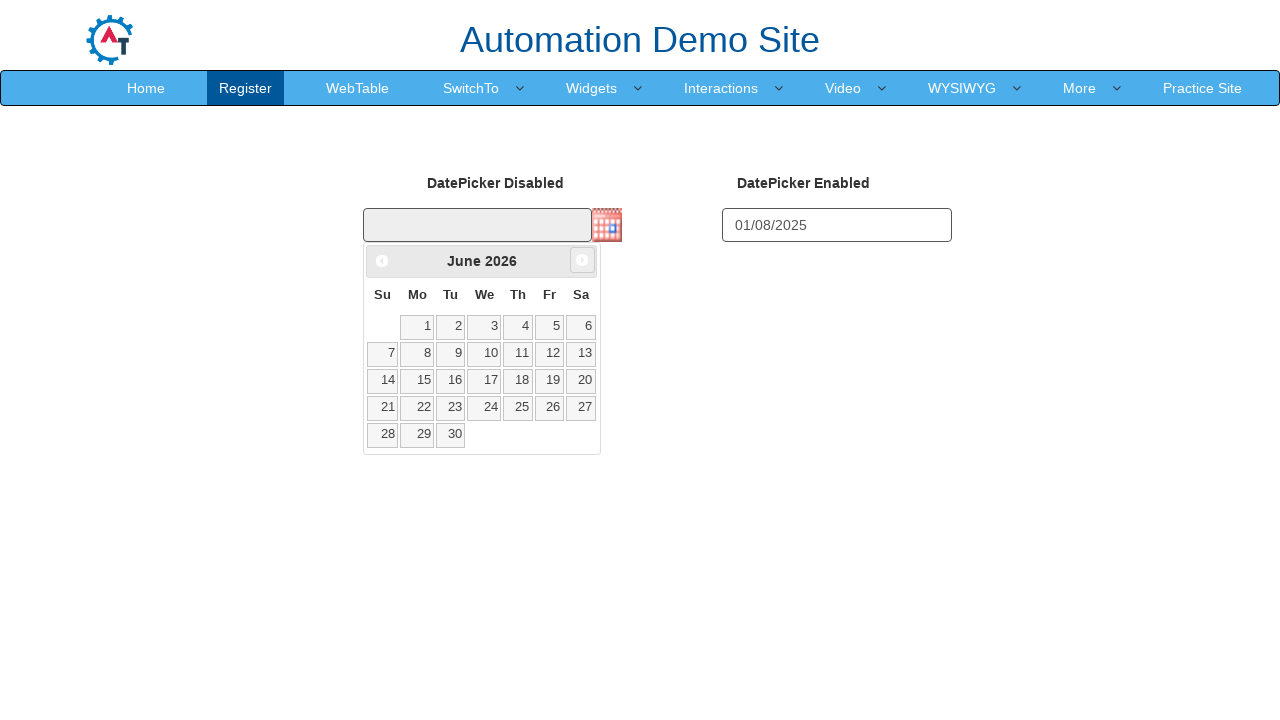

Navigated to next month (currently at June 2026) at (582, 260) on [title="Next"]
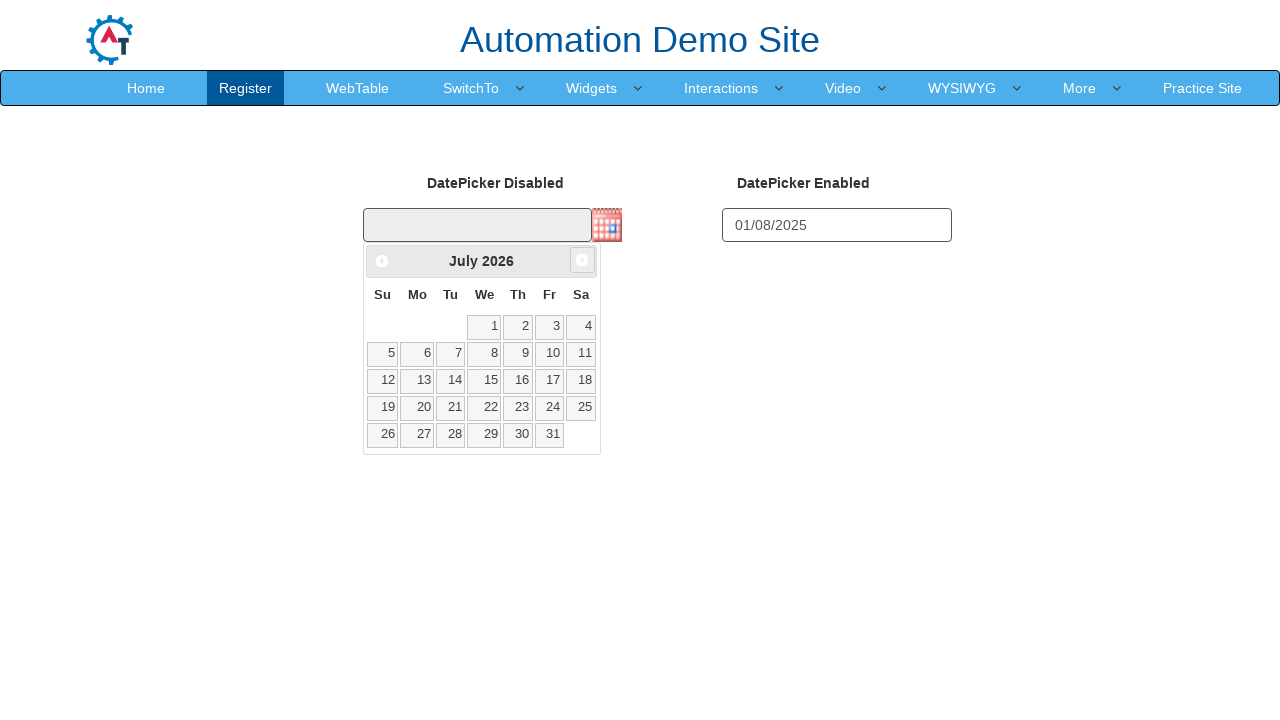

Reached target month/year: July 2026
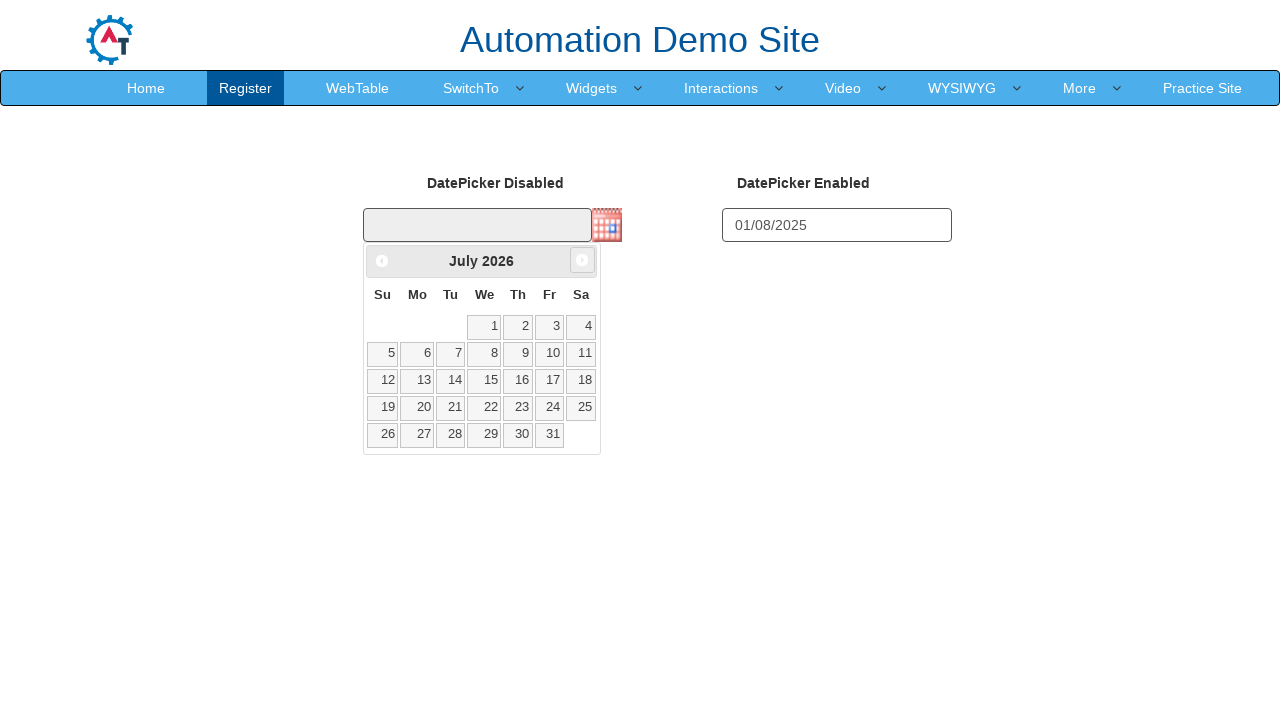

Selected date 7 from calendar at (451, 354) on .ui-state-default >> nth=6
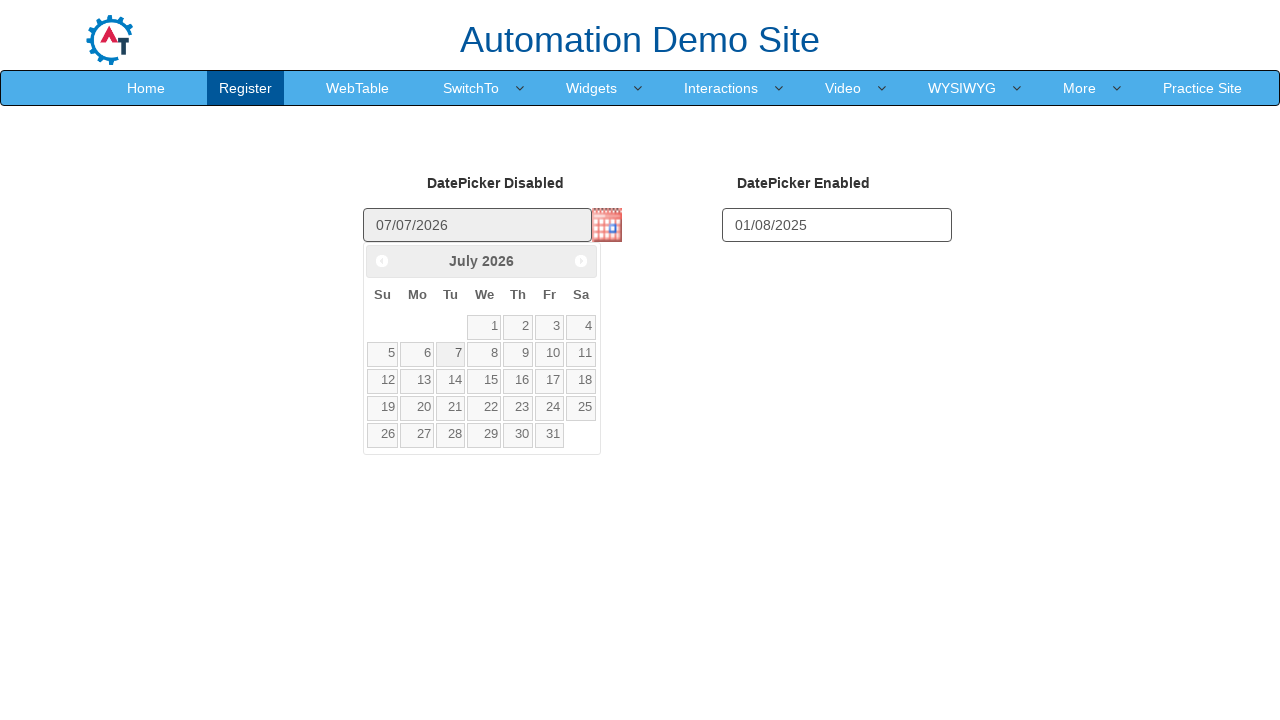

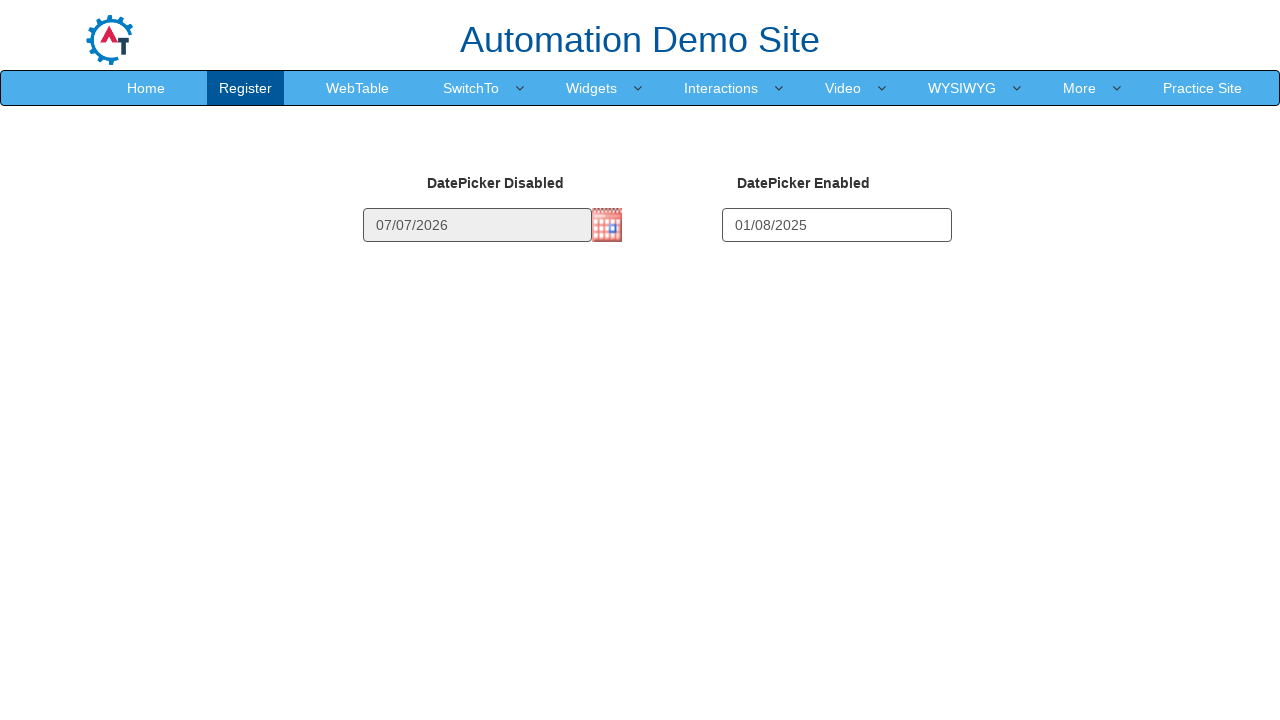